Navigates to the Demoblaze store website and verifies the page title is correct

Starting URL: https://www.demoblaze.com/

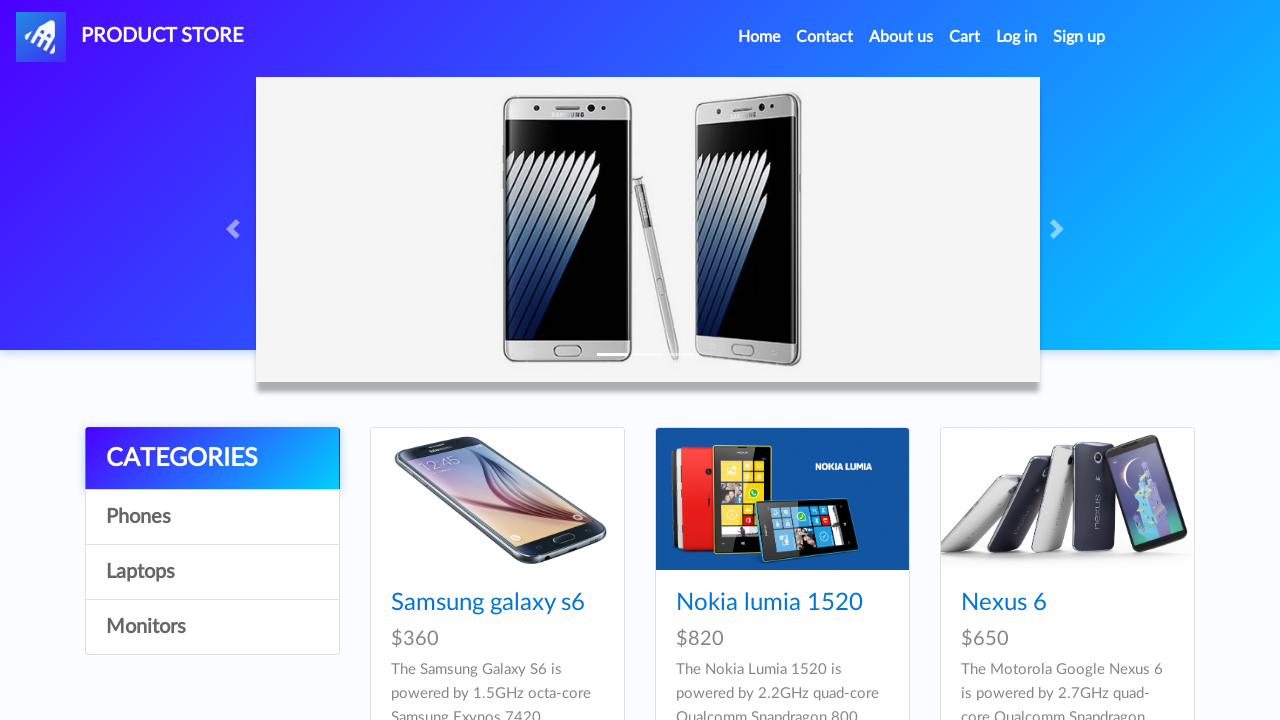

Waited for page to reach domcontentloaded state
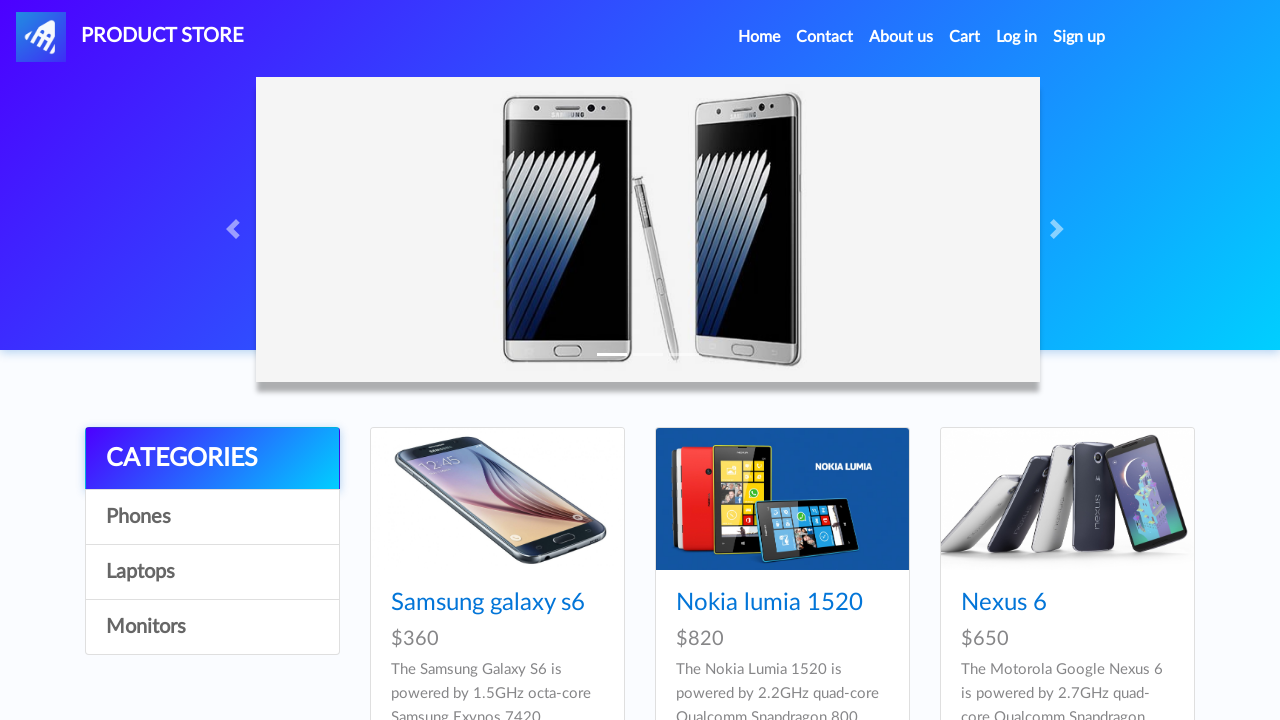

Retrieved page title: 'STORE'
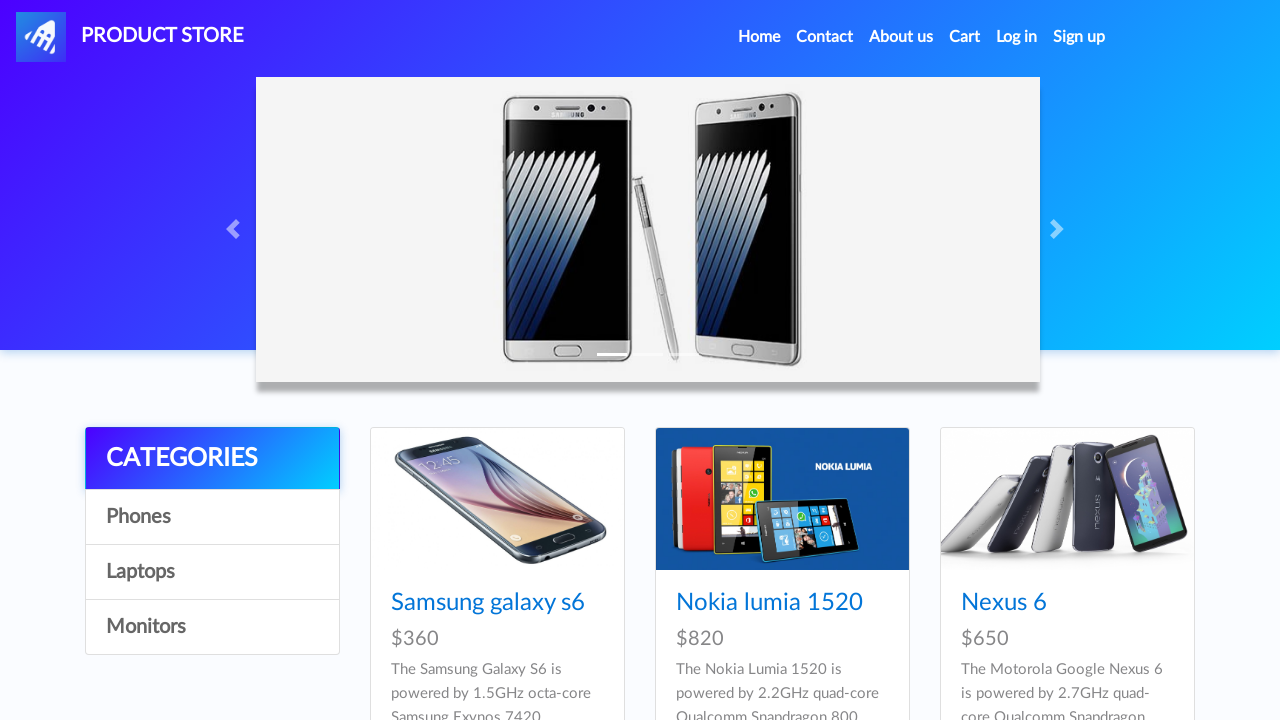

Verified page title is 'STORE'
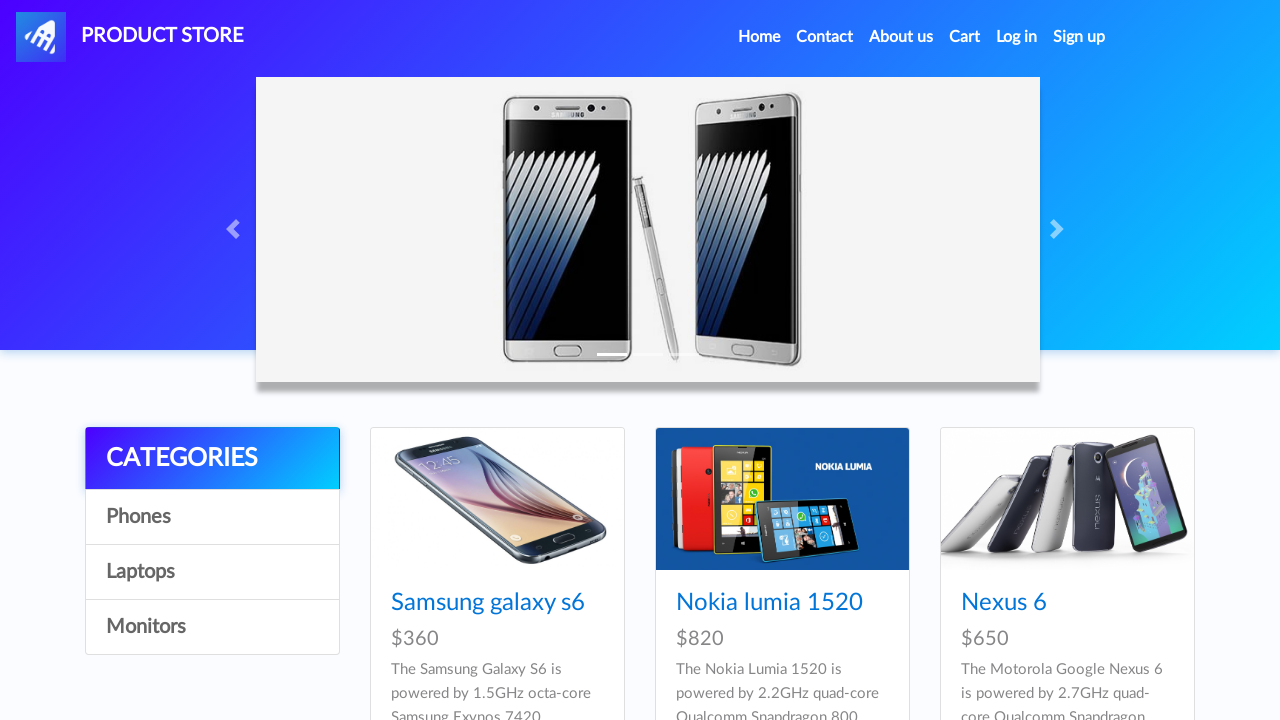

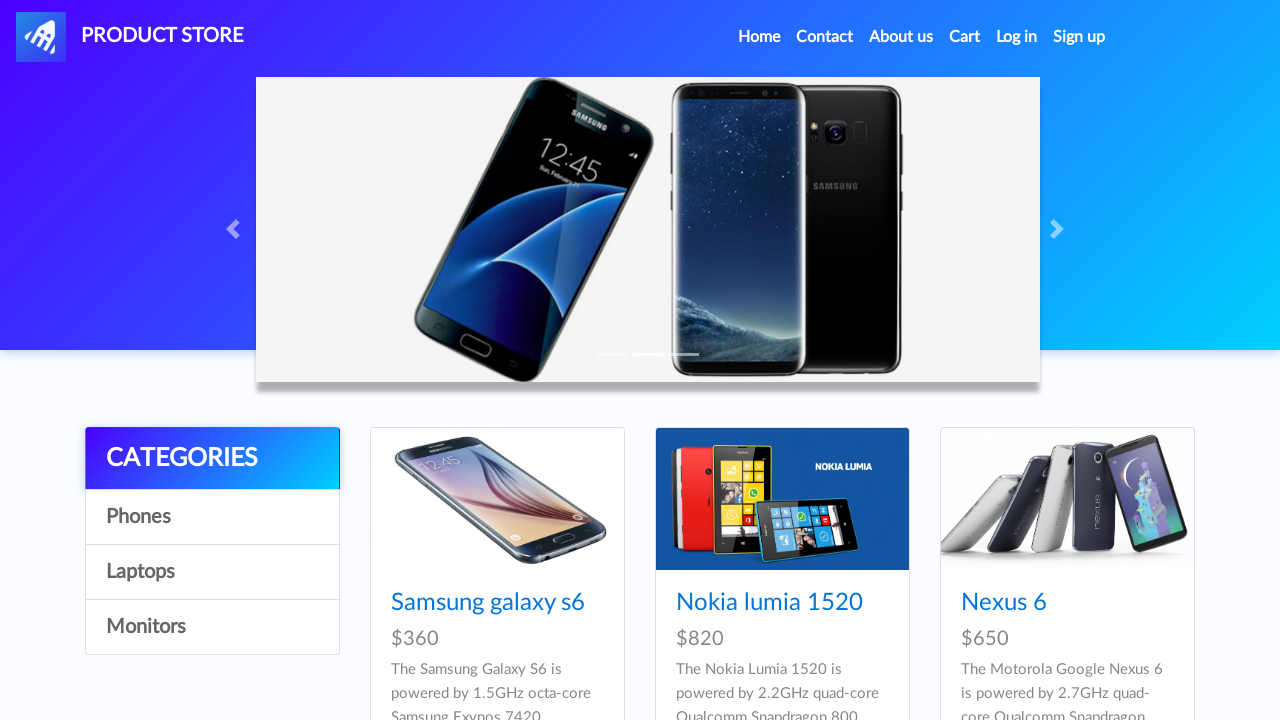